Navigates to a shopping site, clicks on "Top Deals" link to open a new window, switches to that window, and retrieves data from a table displaying product information

Starting URL: https://rahulshettyacademy.com/seleniumPractise/#/

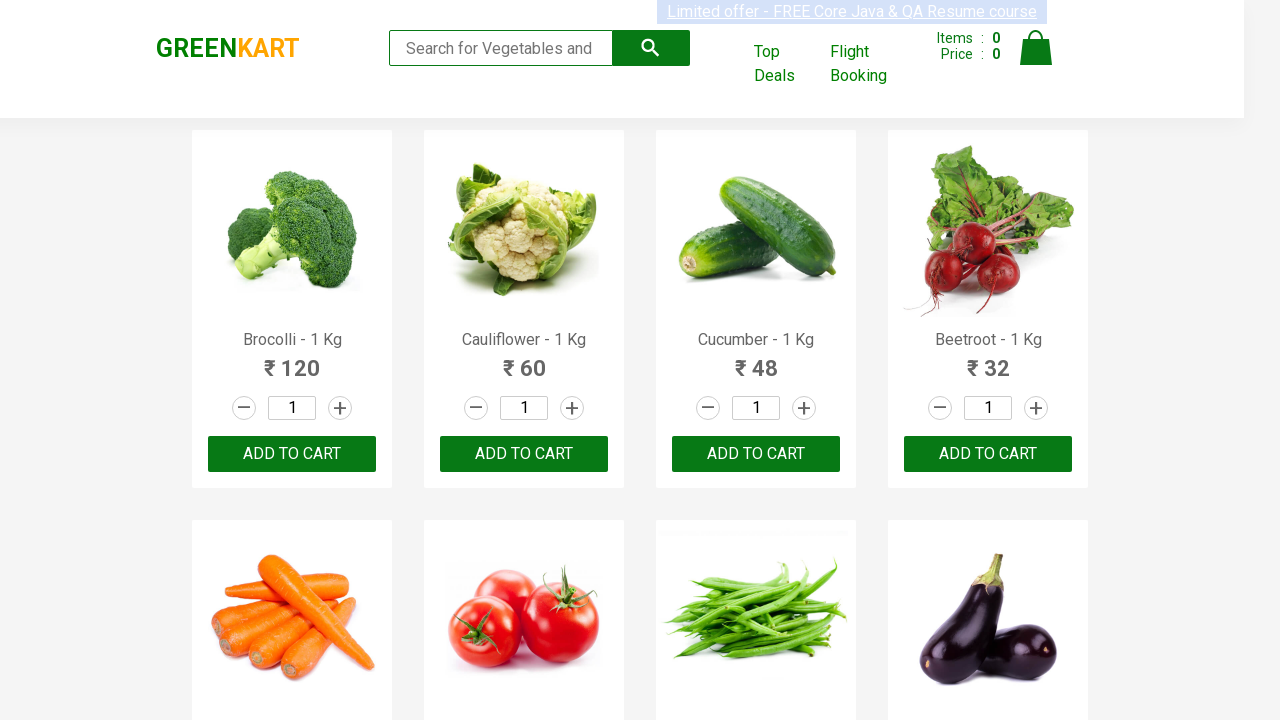

Clicked 'Top Deals' link and new window/tab opened at (787, 64) on xpath=//a[text()='Top Deals']
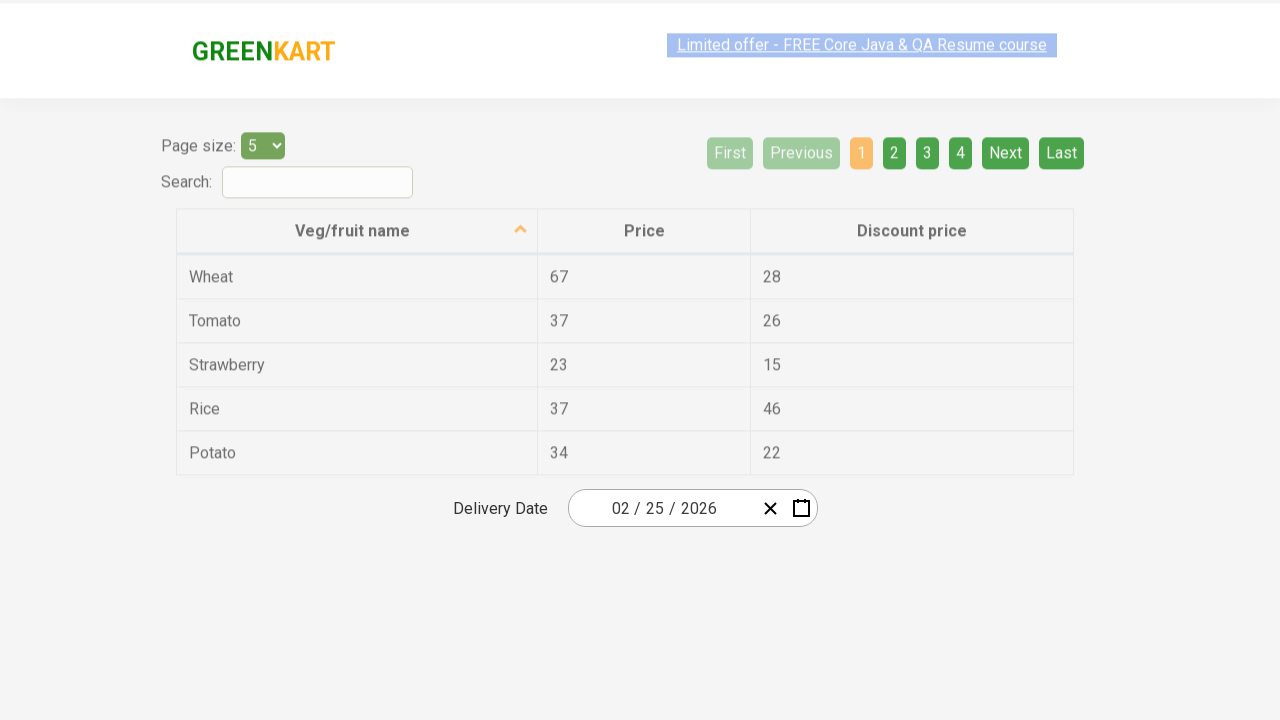

Waited for table with class 'table-bordered' to load on new page
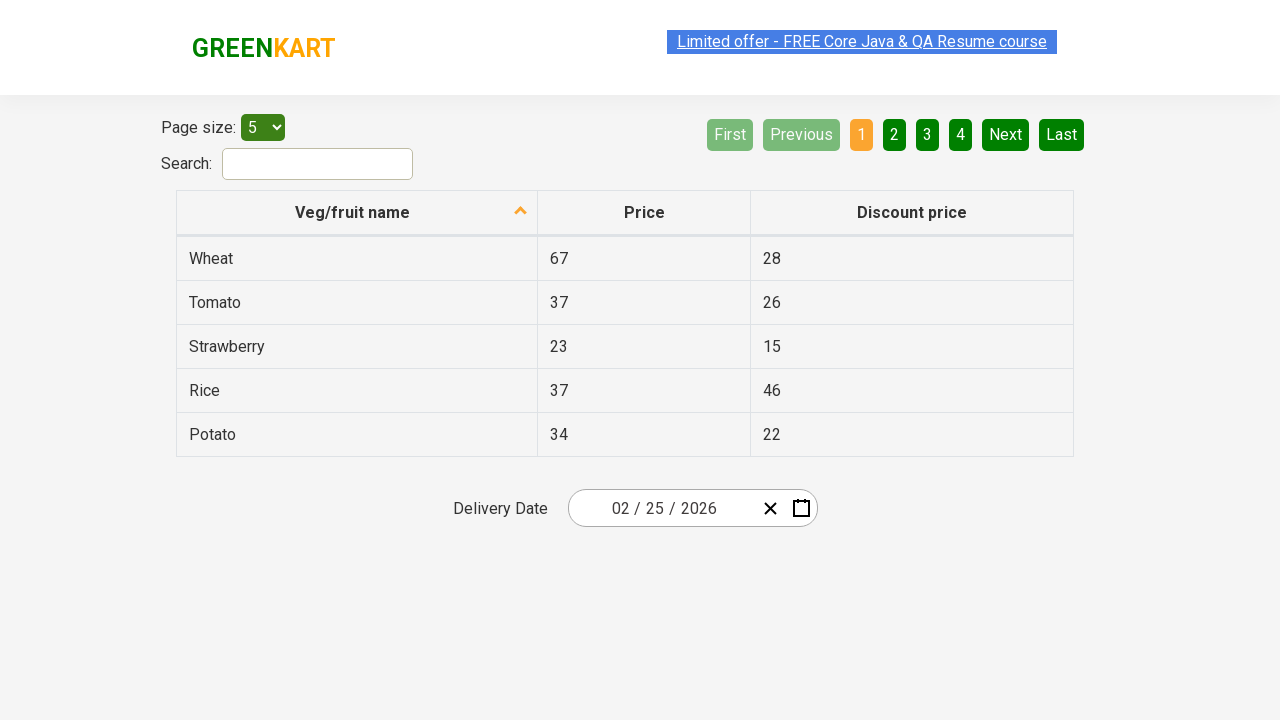

Located all table rows on the new page
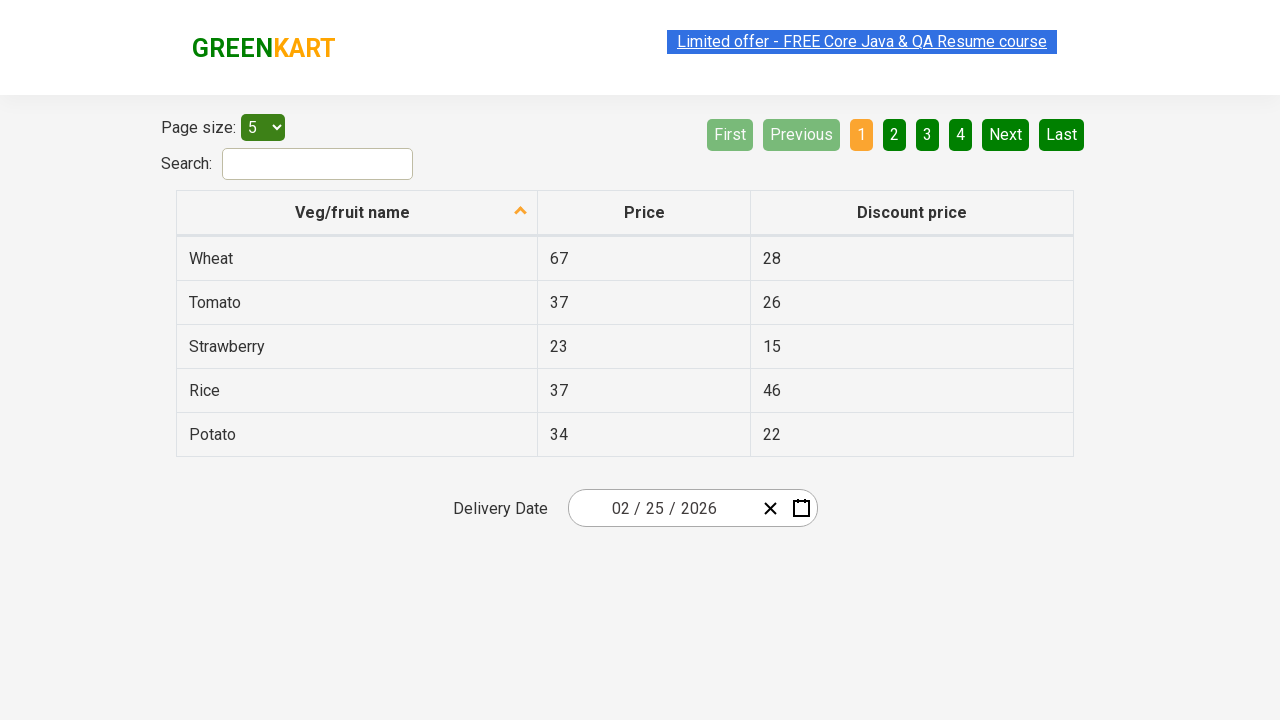

Extracted content from row 1 cells in the product table
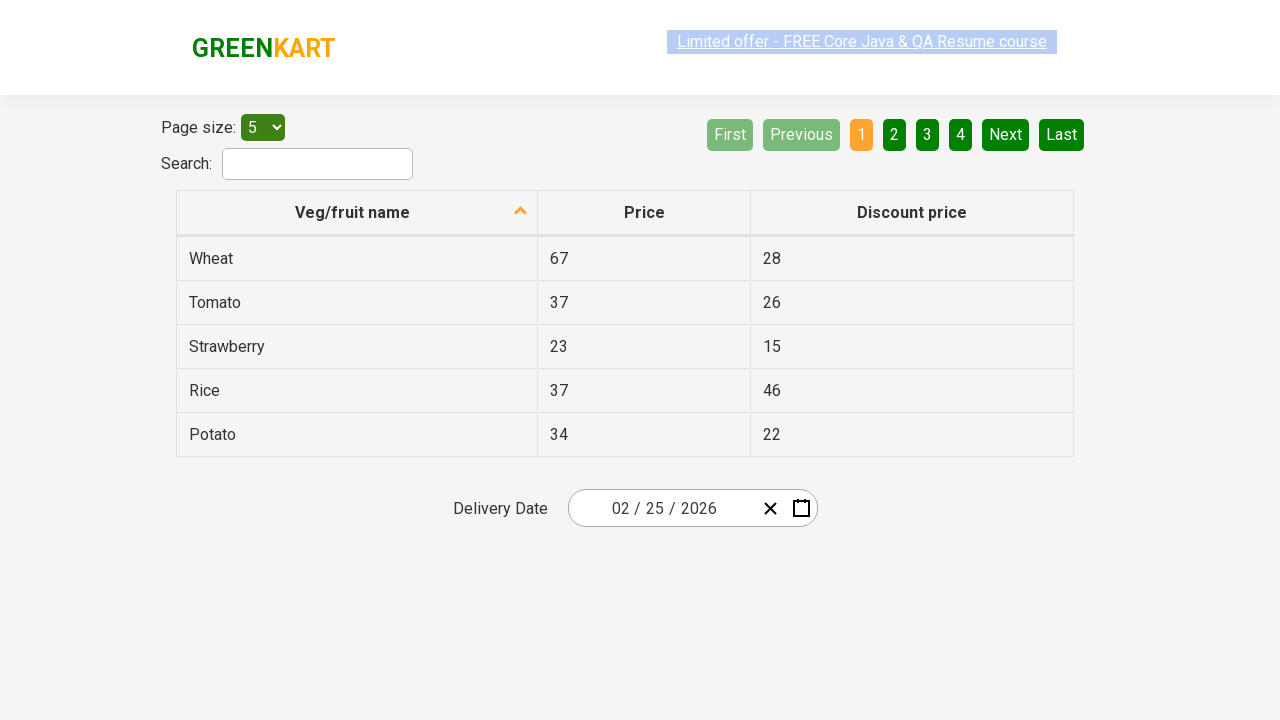

Extracted content from row 2 cells in the product table
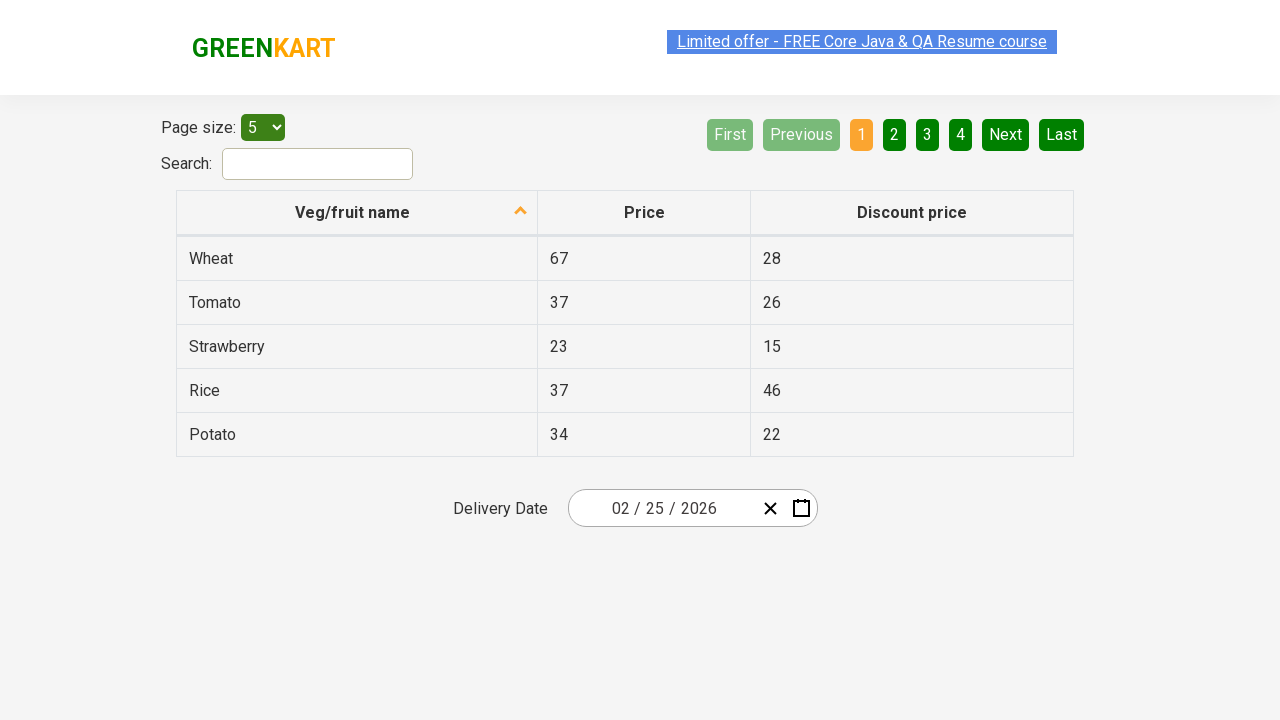

Extracted content from row 3 cells in the product table
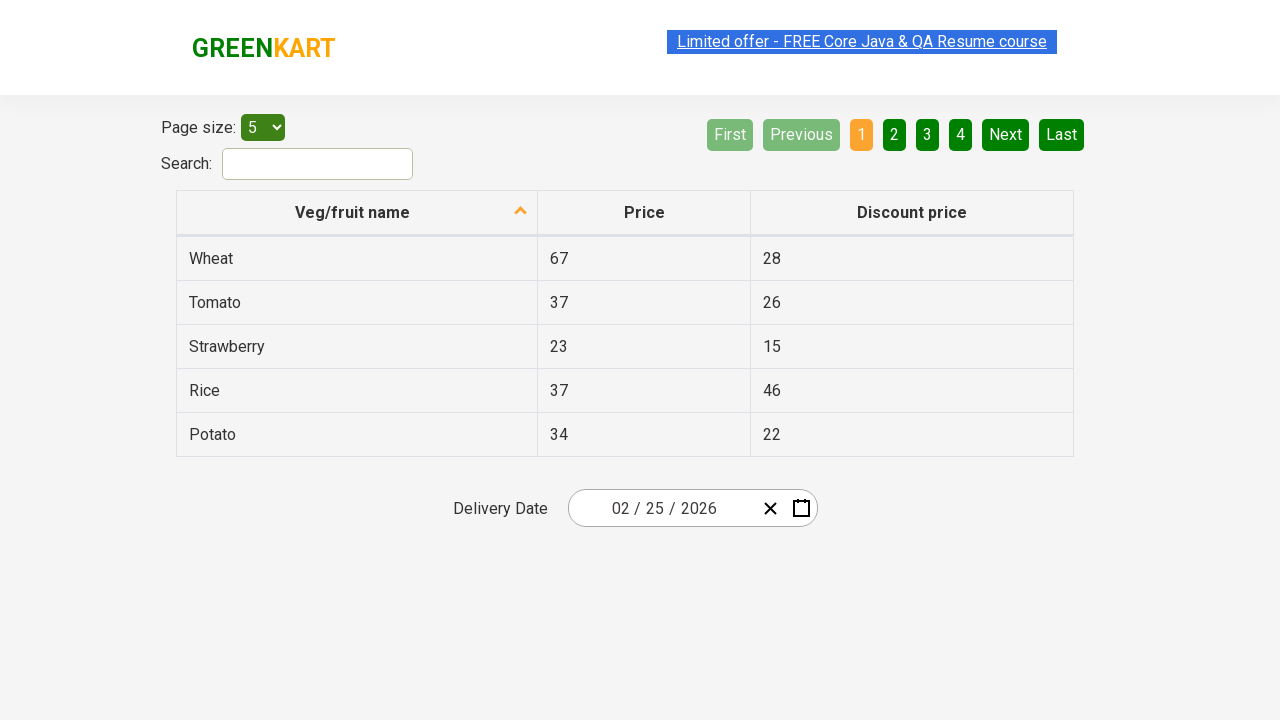

Extracted content from row 4 cells in the product table
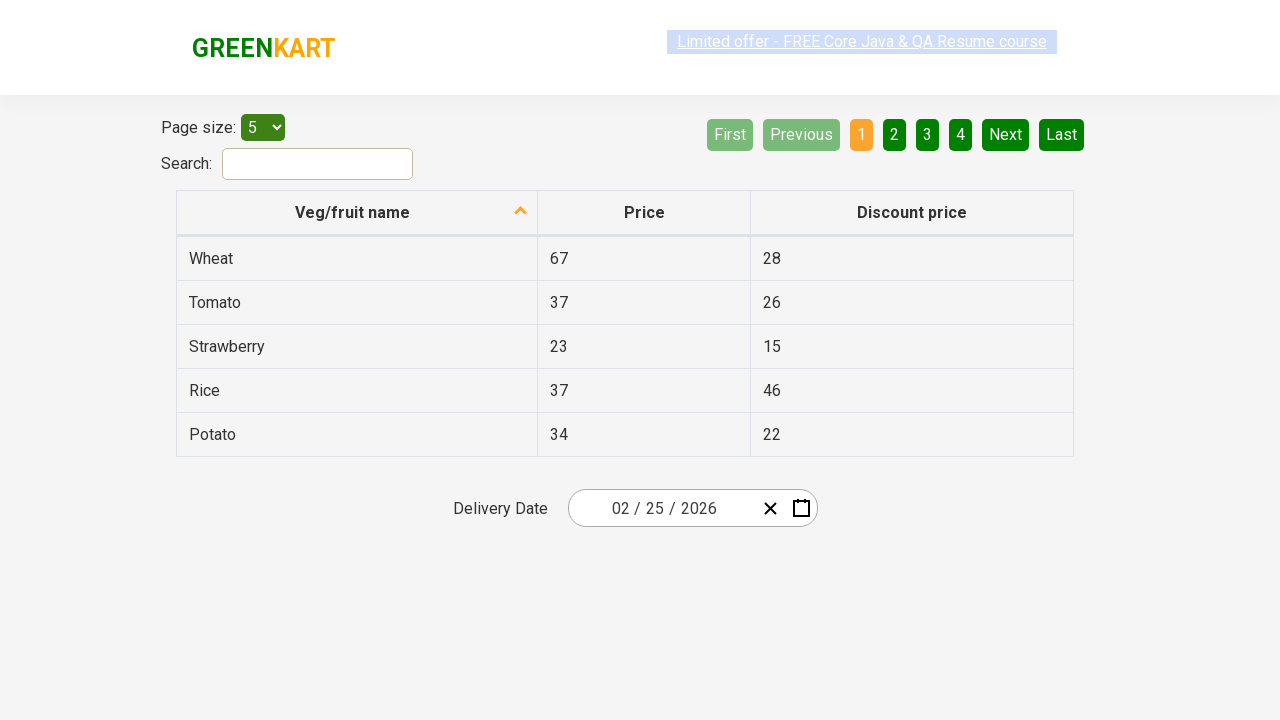

Extracted content from row 5 cells in the product table
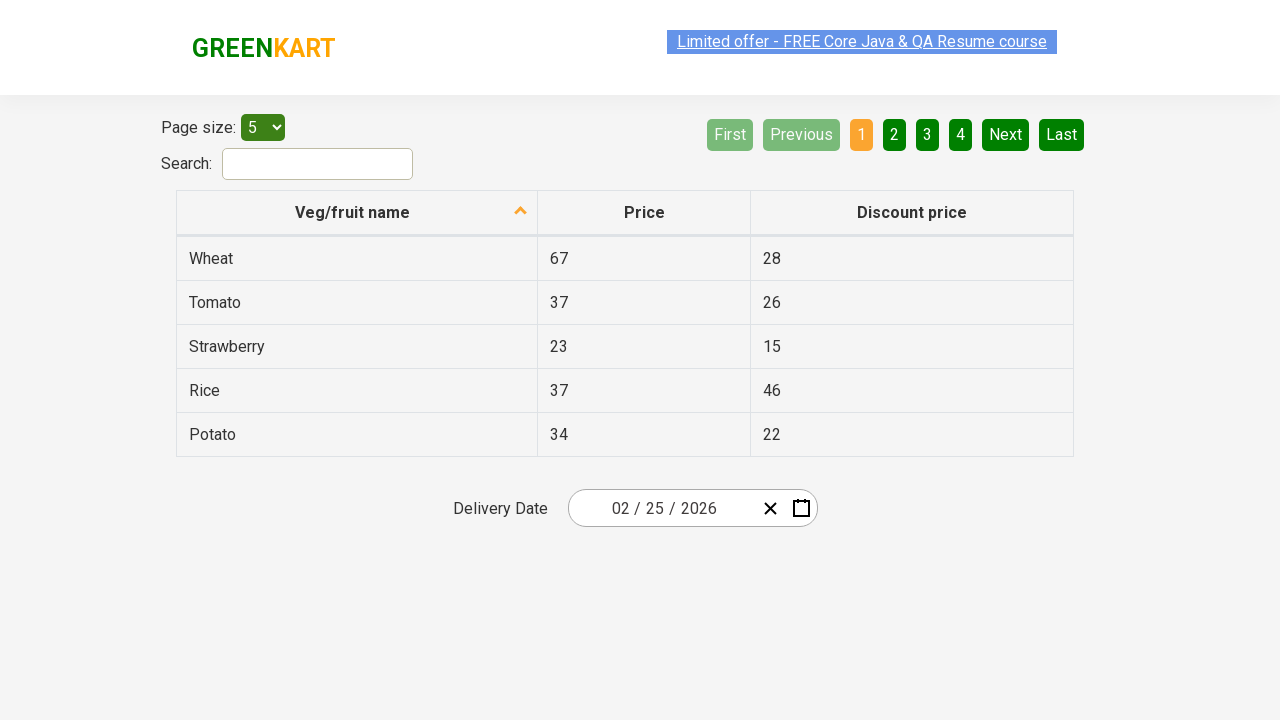

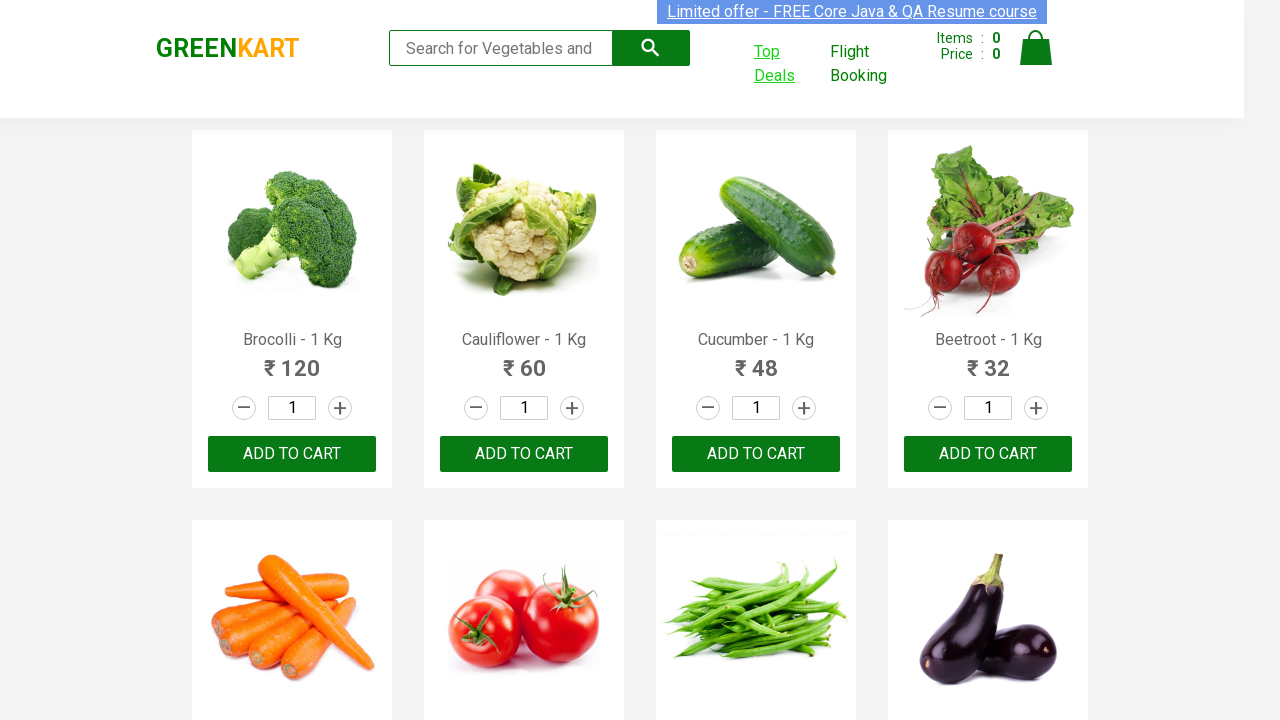